Tests checkbox functionality by verifying initial states, toggling checkboxes on and off, and verifying the final states after multiple interactions.

Starting URL: https://the-internet.herokuapp.com/checkboxes

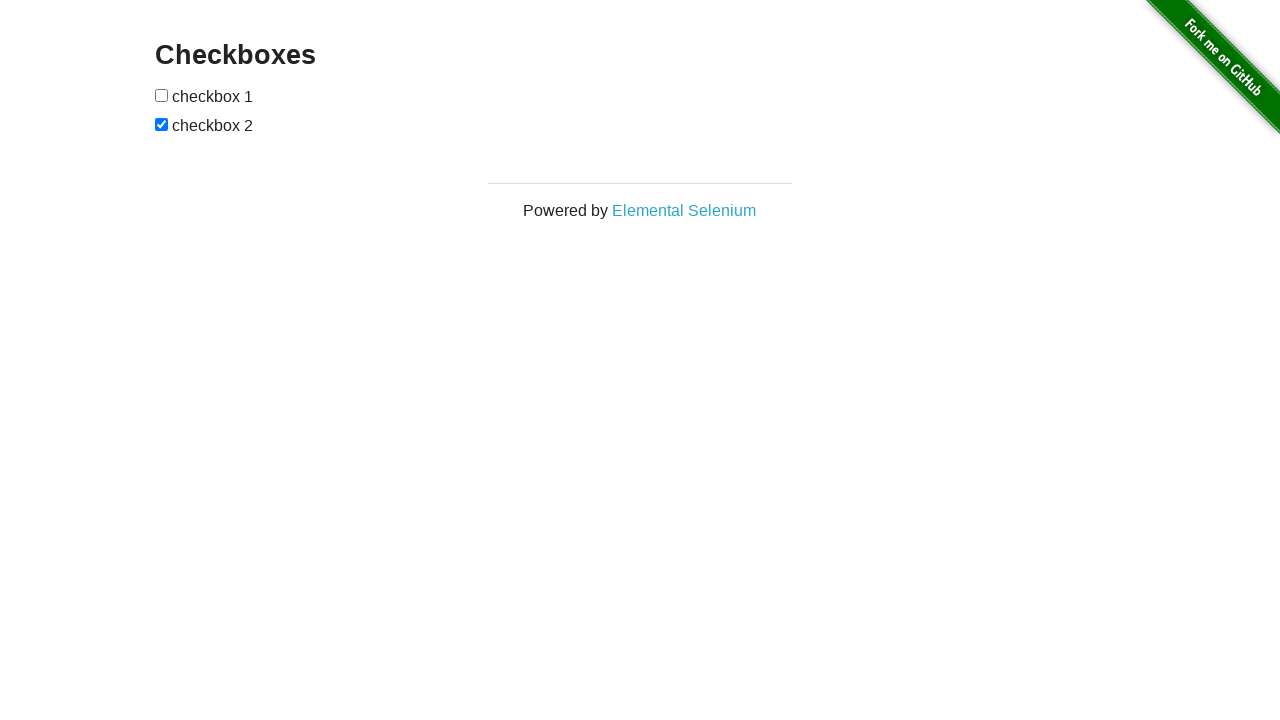

Located first checkbox element
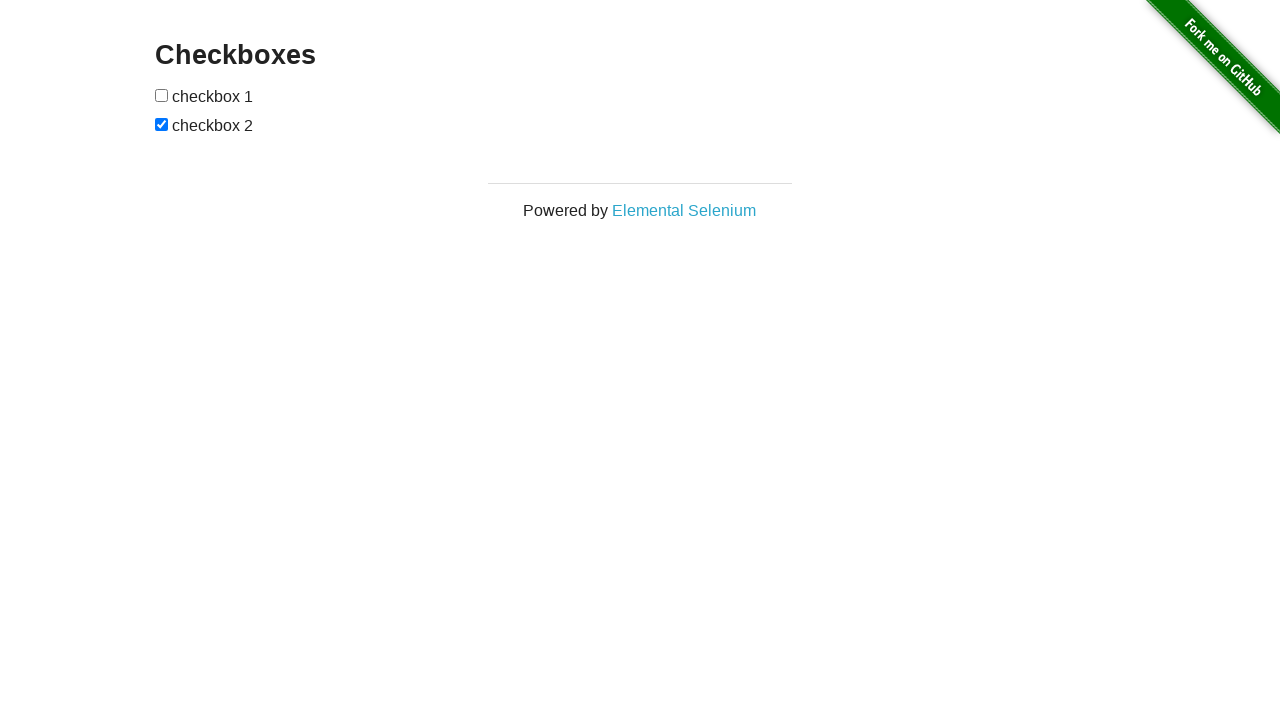

Located second checkbox element
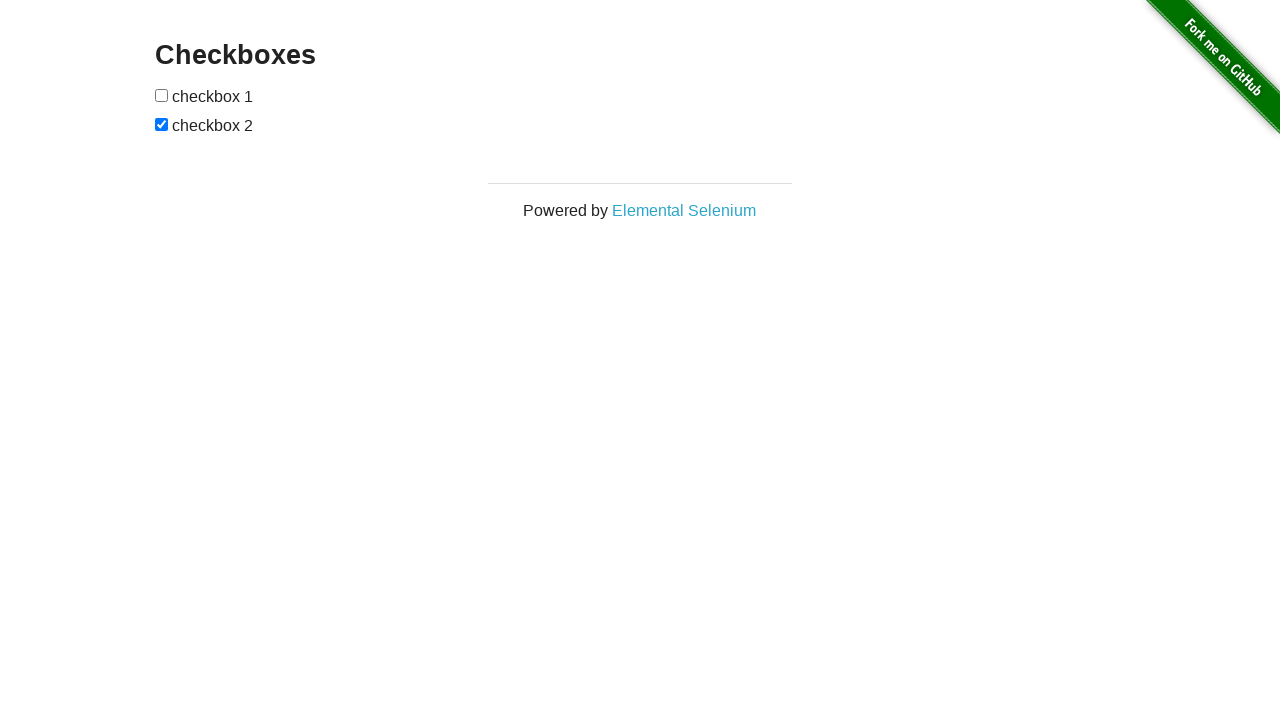

Waited for checkbox elements to load
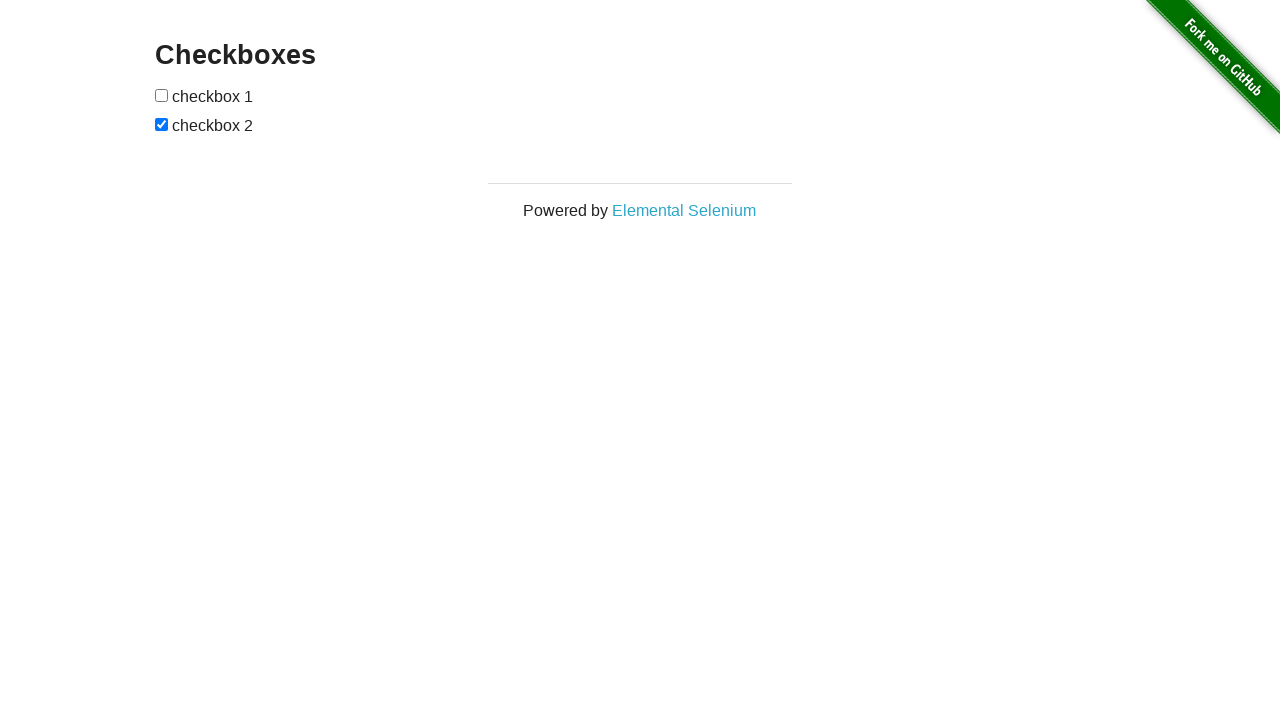

Clicked checkbox 1 to check it (initially unchecked) at (162, 95) on xpath=//input[@type='checkbox'] >> nth=0
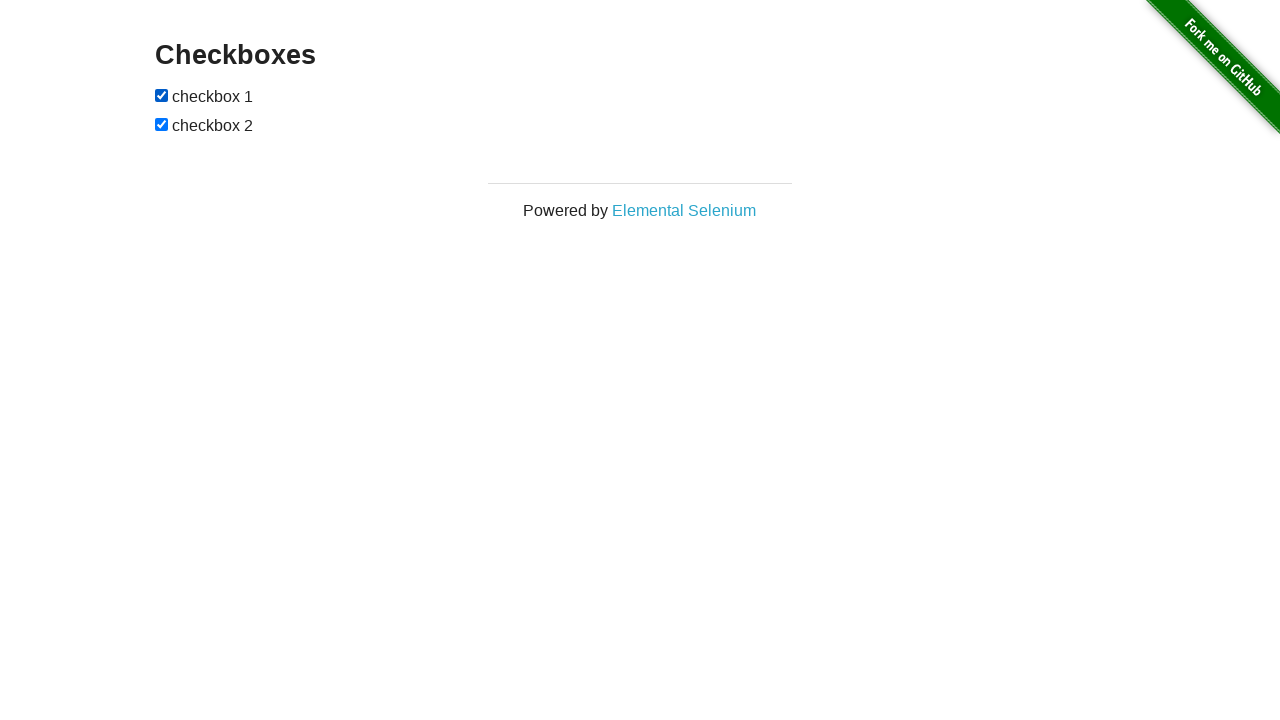

Clicked checkbox 2 to uncheck it (initially checked) at (162, 124) on xpath=//input[@type='checkbox'] >> nth=1
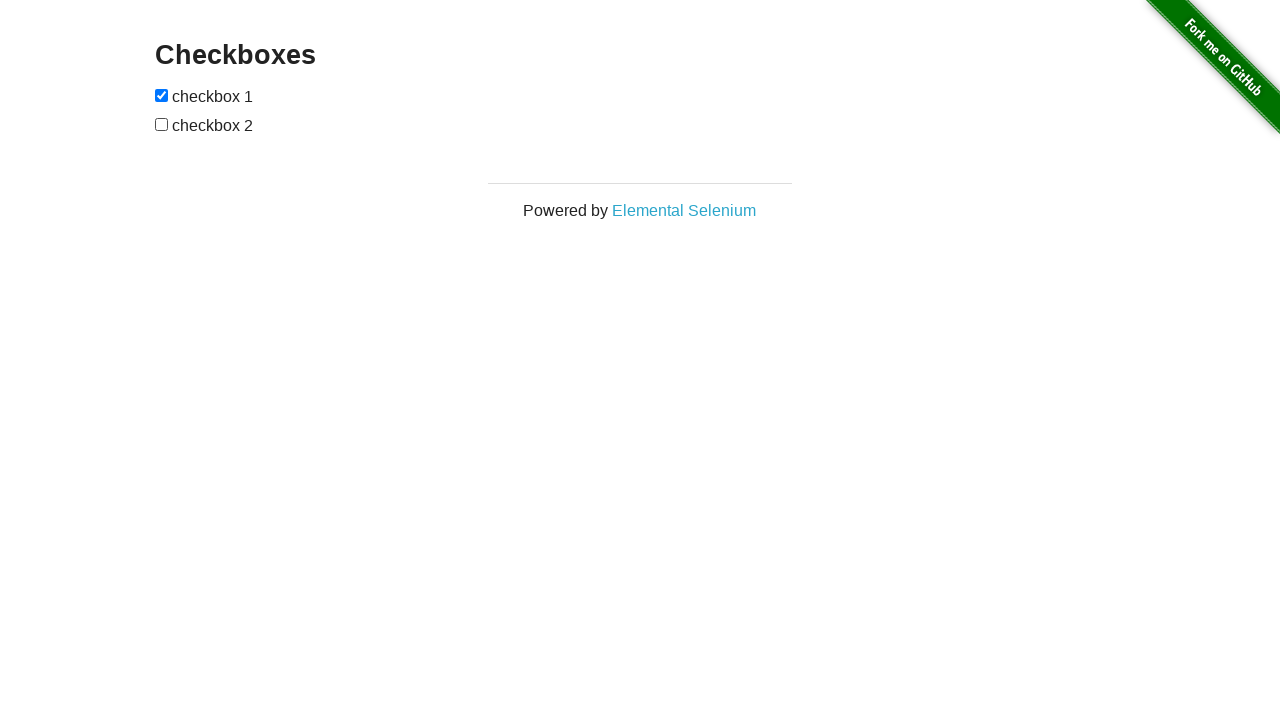

Clicked checkbox 2 again to check it at (162, 124) on xpath=//input[@type='checkbox'] >> nth=1
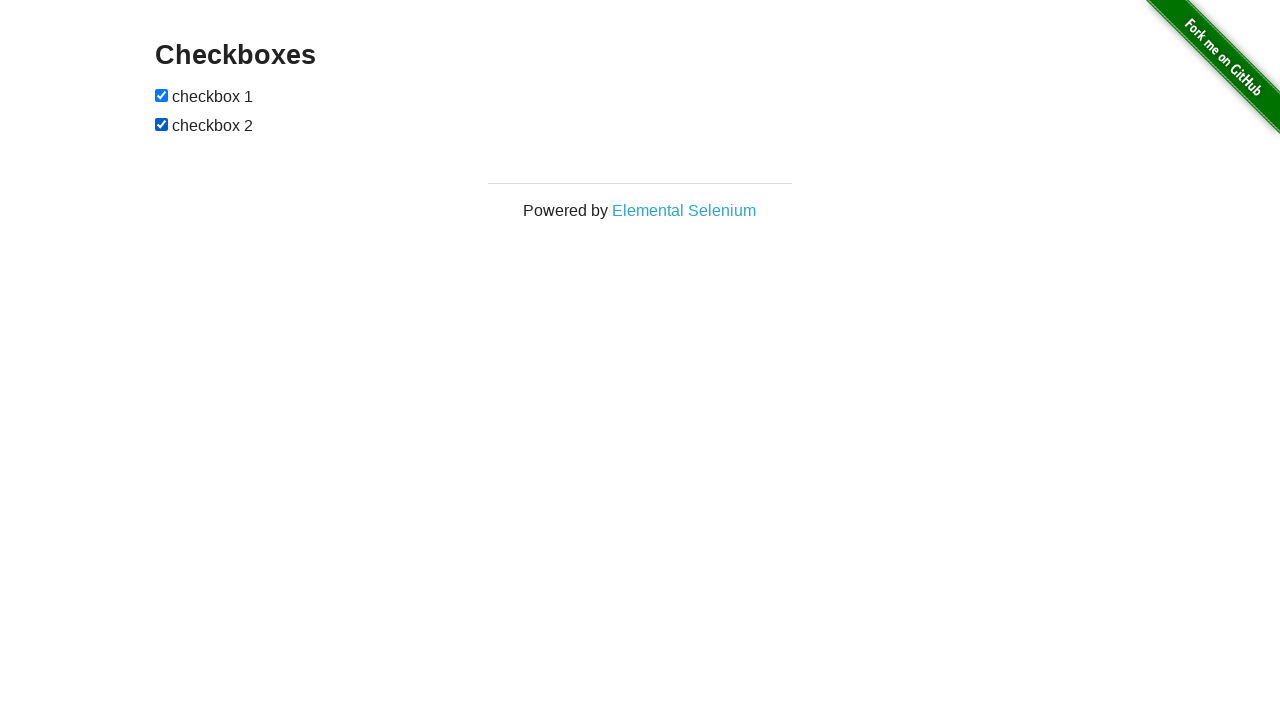

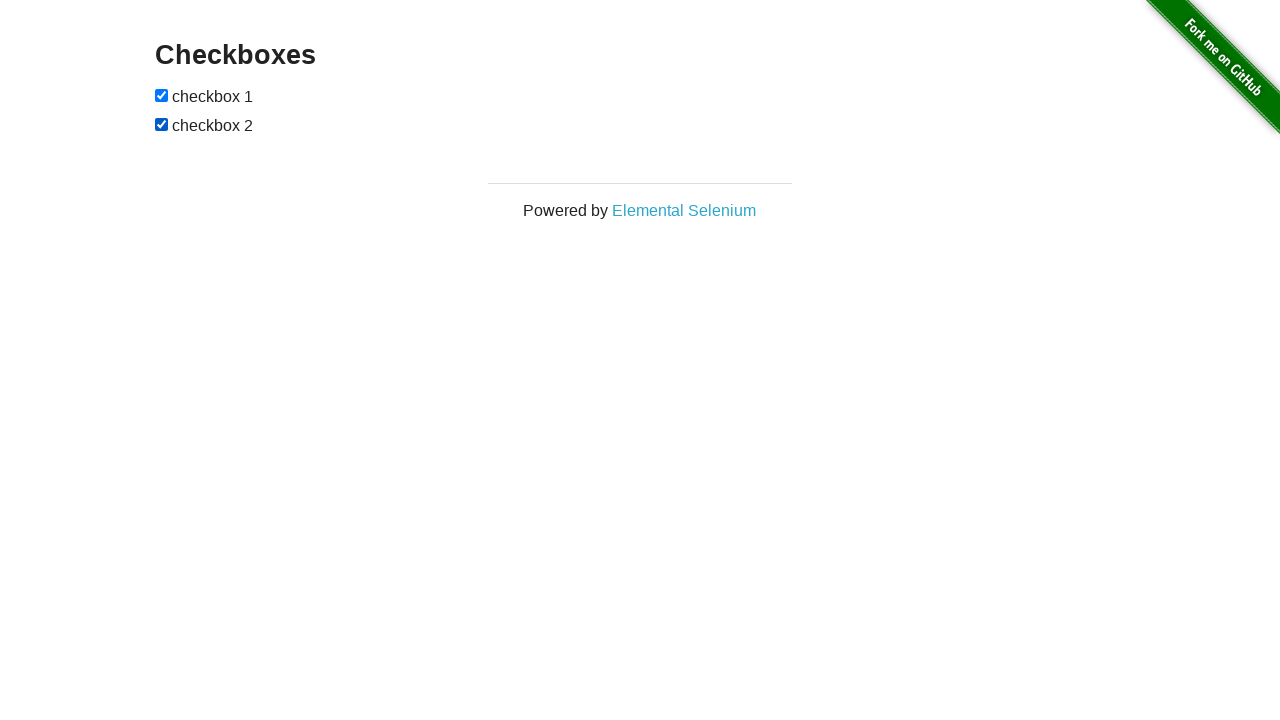